Tests file upload functionality by uploading a file and verifying the filename appears

Starting URL: https://www.bonigarcia.dev/selenium-webdriver-java/web-form.html

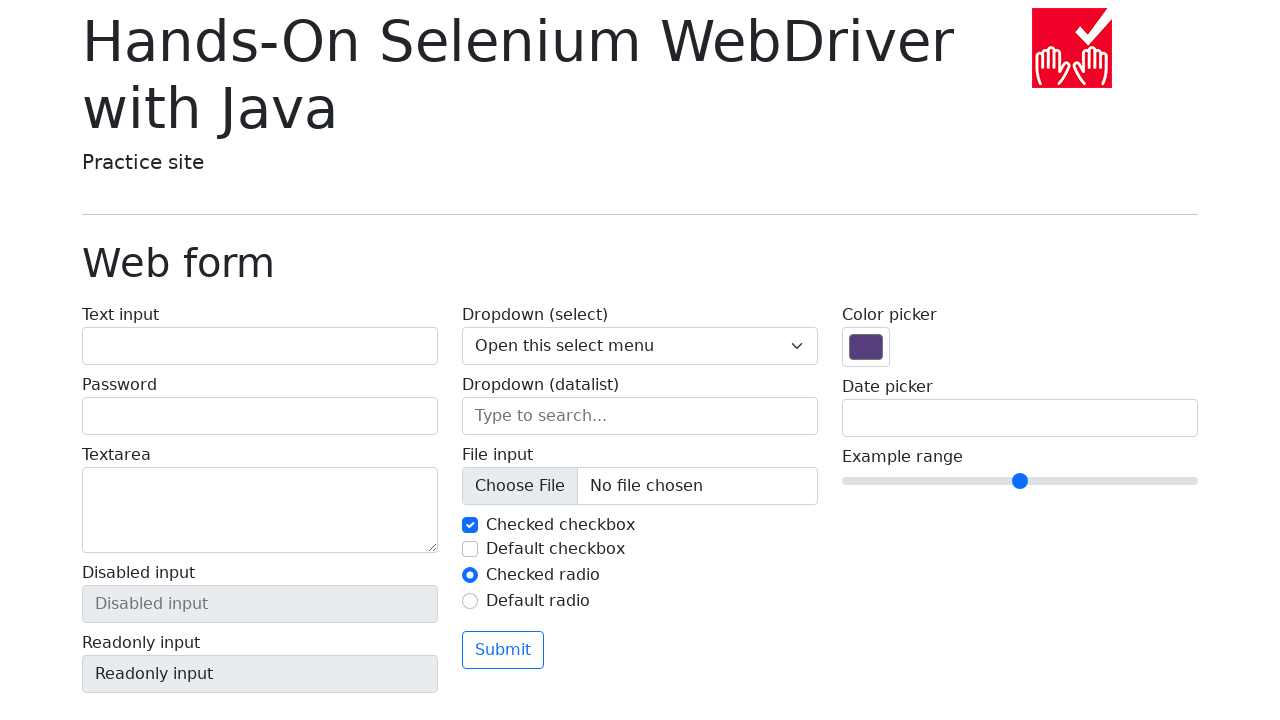

Set file input with test_upload.txt file
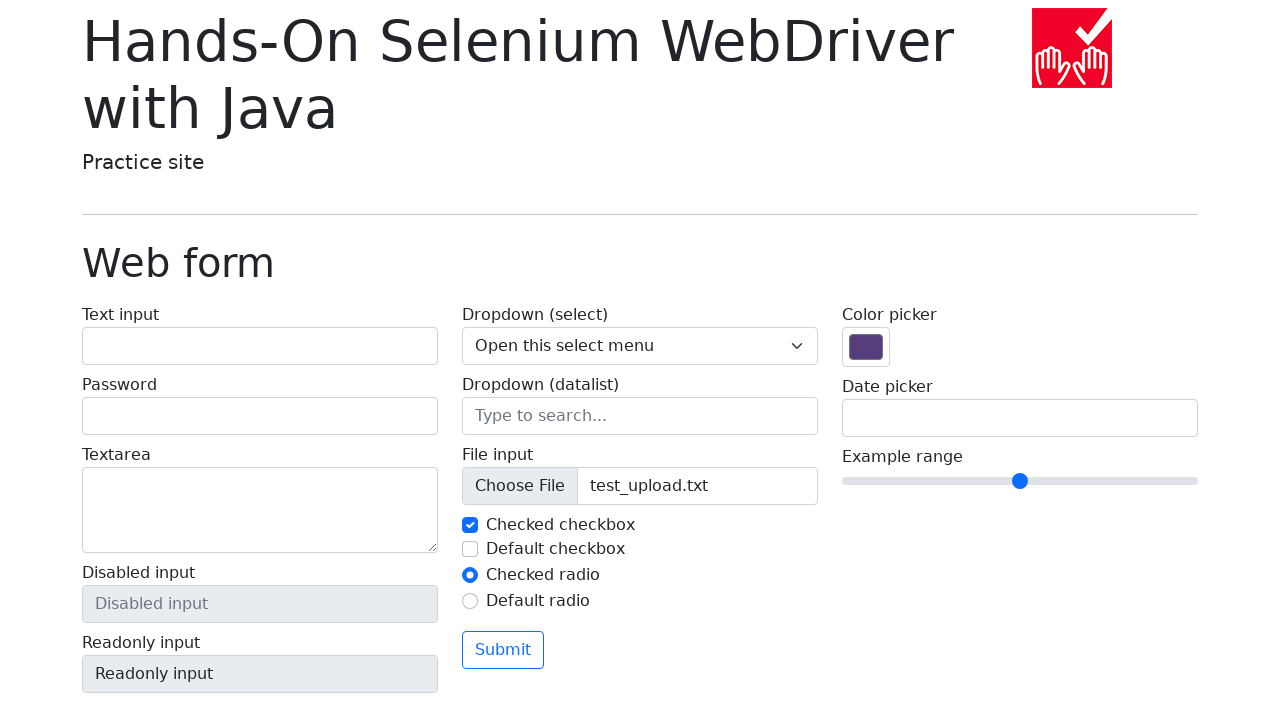

Retrieved file input value
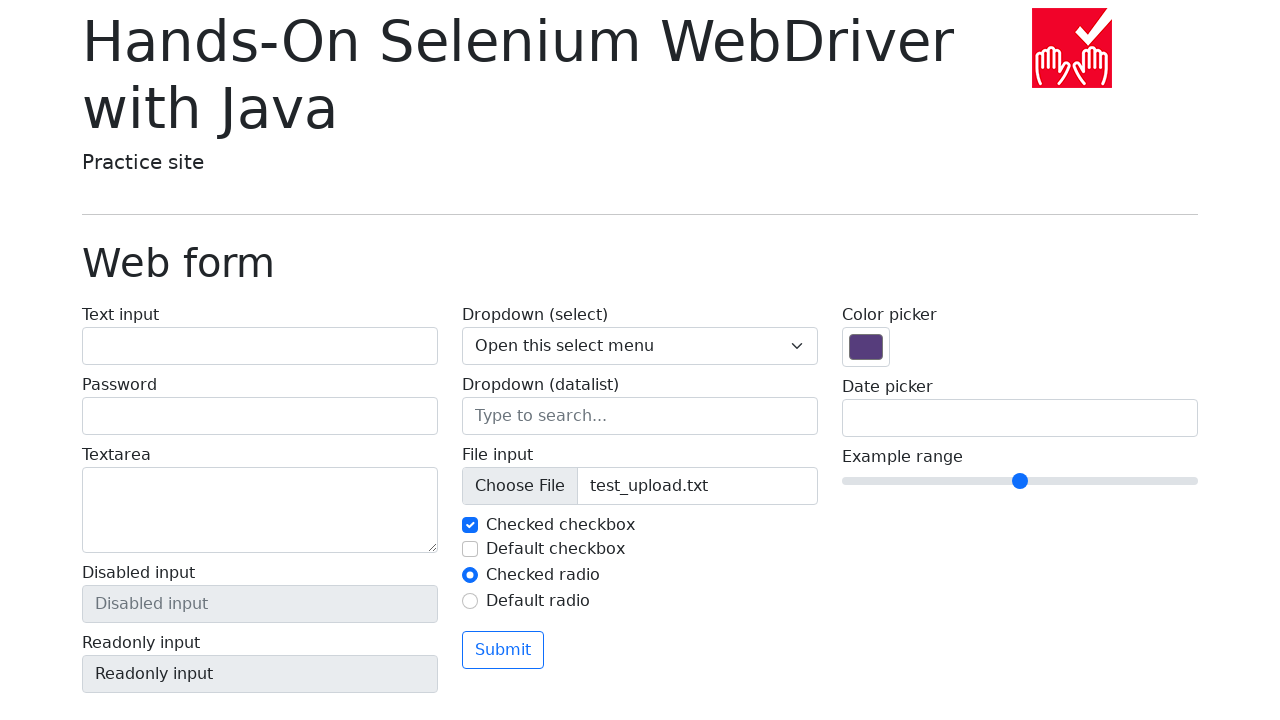

Verified that 'test_upload' filename appears in file input
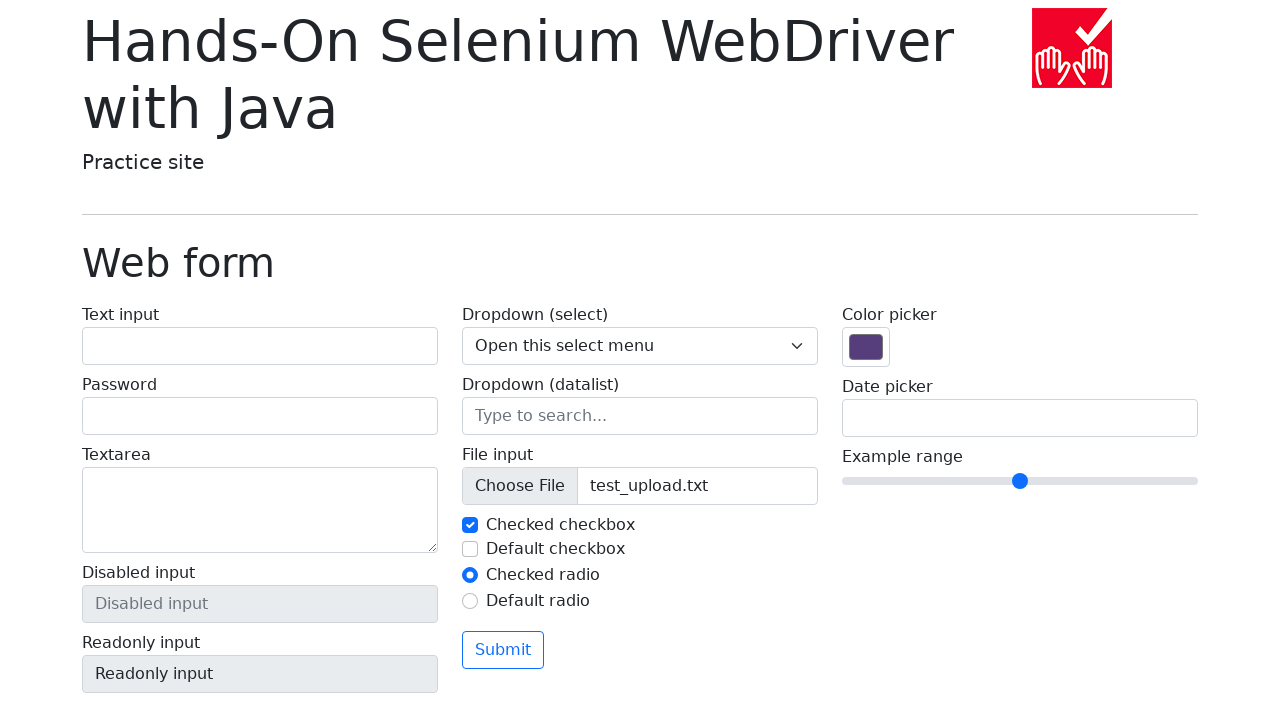

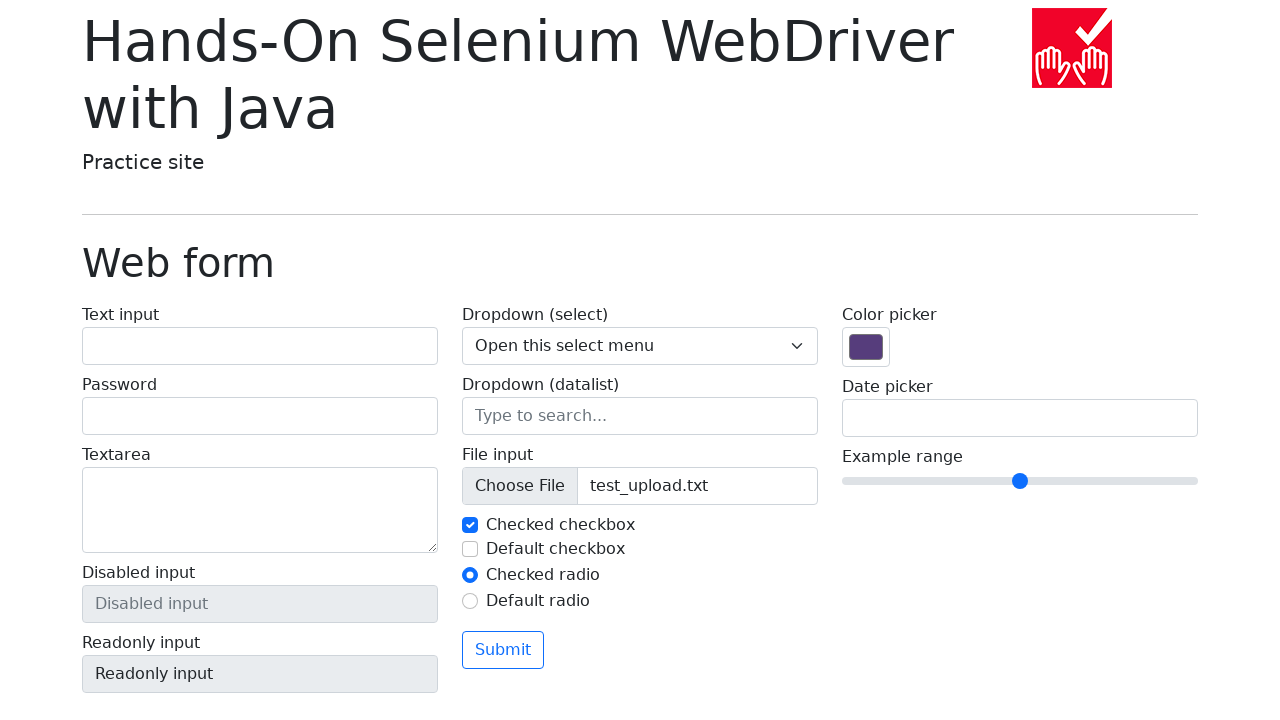